Tests standard click functionality on a dynamic button and verifies the success message appears

Starting URL: https://demoqa.com/buttons

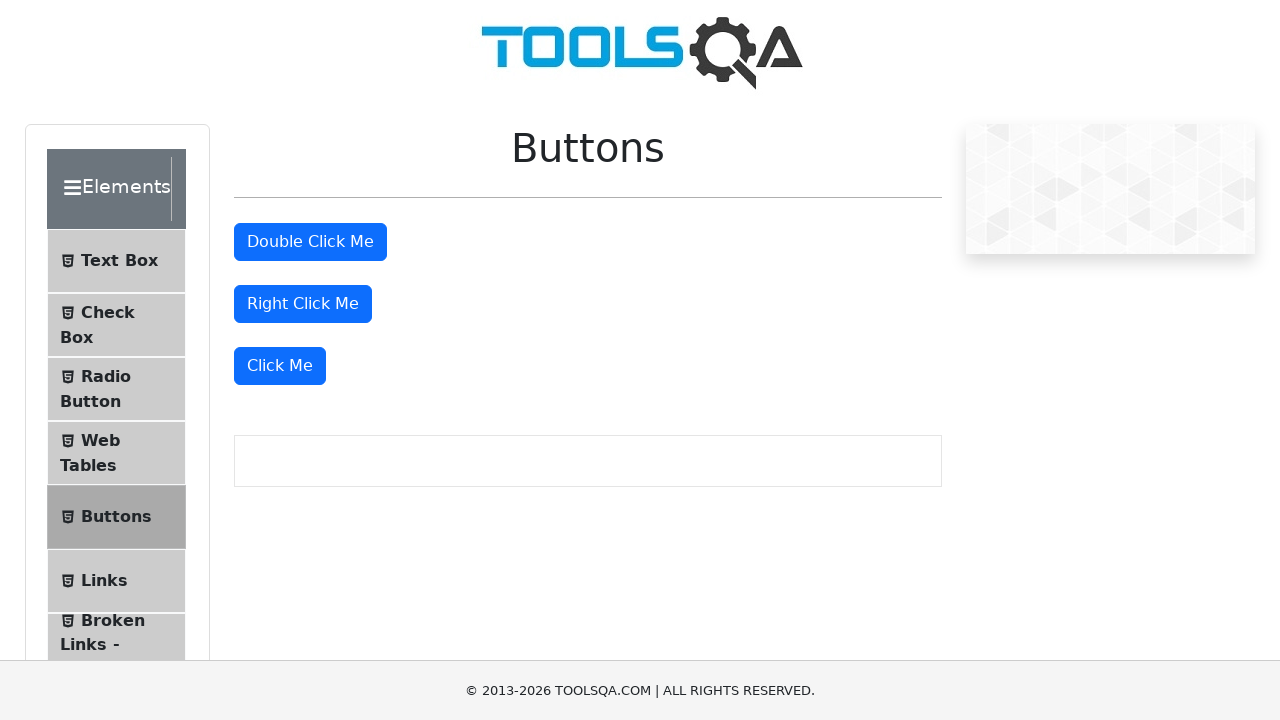

Clicked the 'Click Me' button for dynamic click test at (280, 366) on xpath=//button[text()='Click Me']
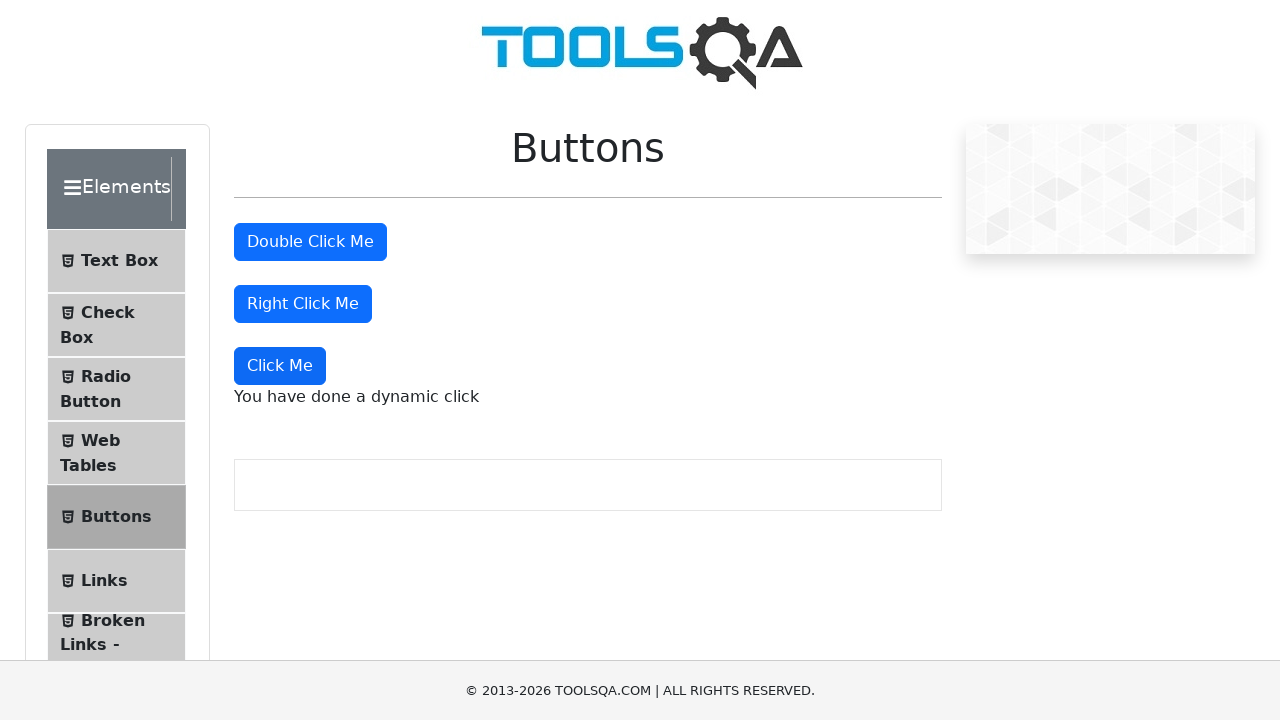

Dynamic click message element loaded
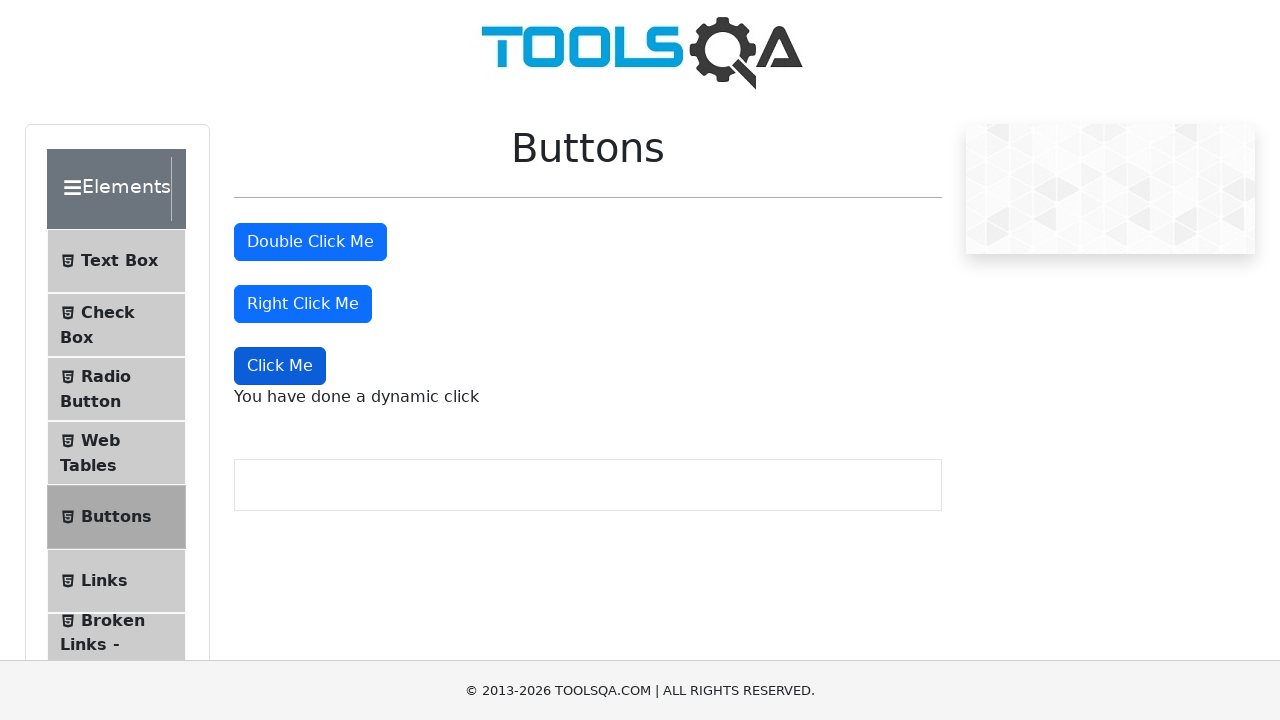

Verified success message 'You have done a dynamic click' appeared
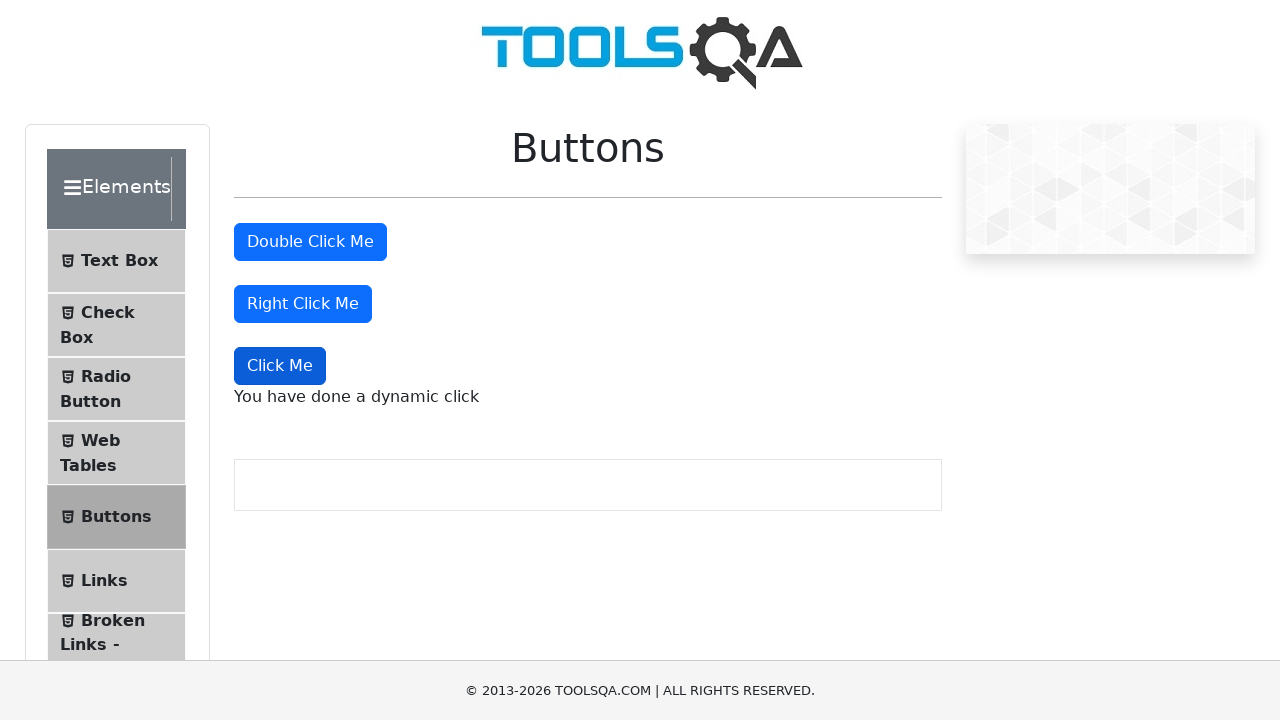

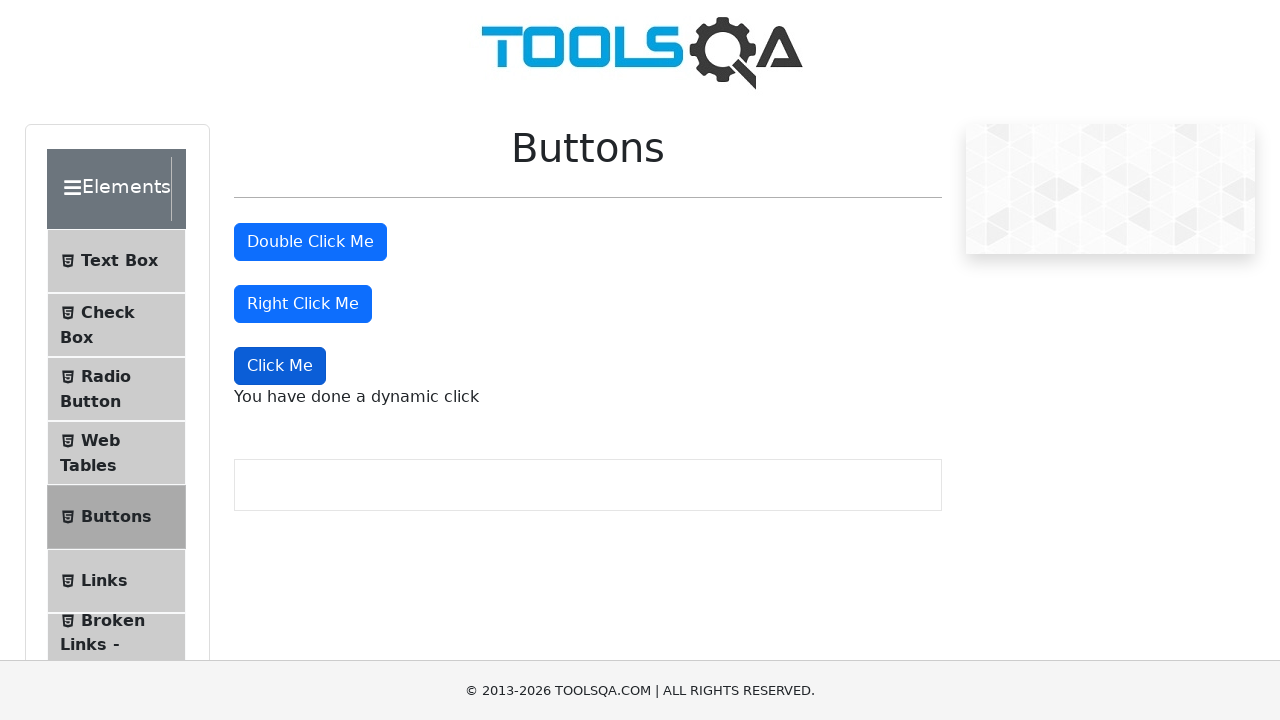